Tests drag and drop functionality by dragging an element to a target drop zone

Starting URL: http://sahitest.com/demo/dragDropMooTools.htm

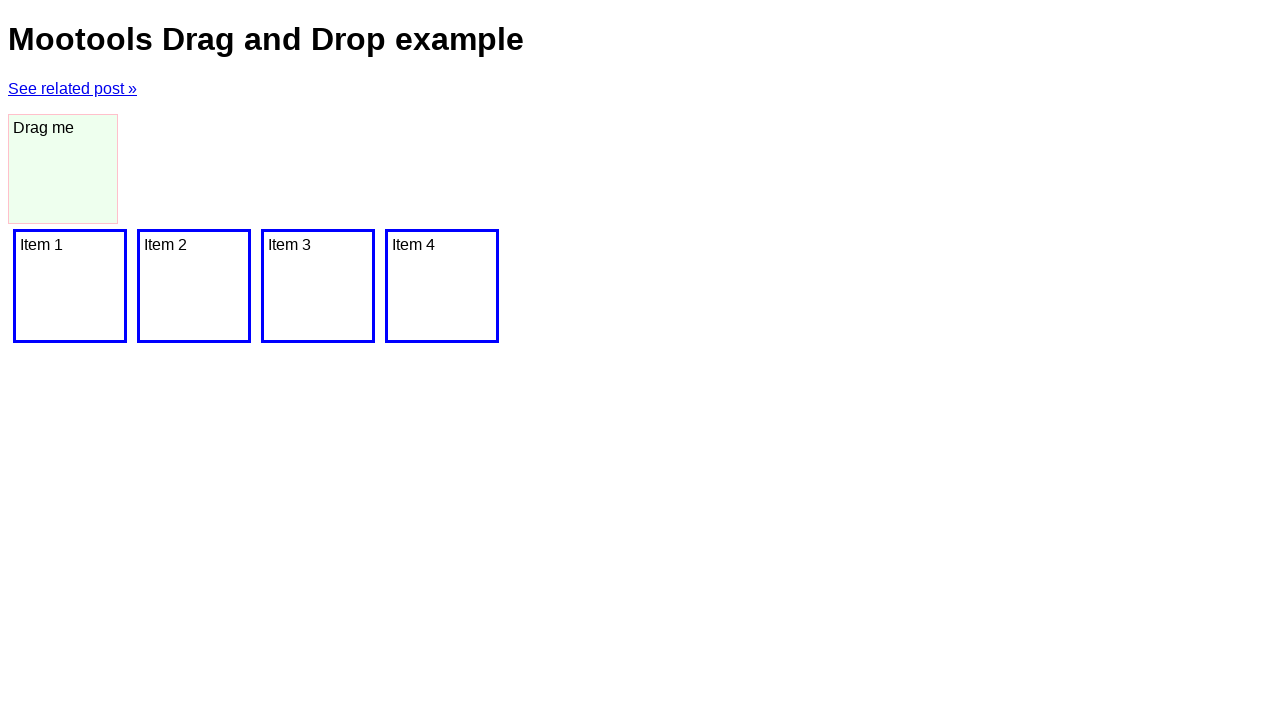

Located drag source element with id 'dragger'
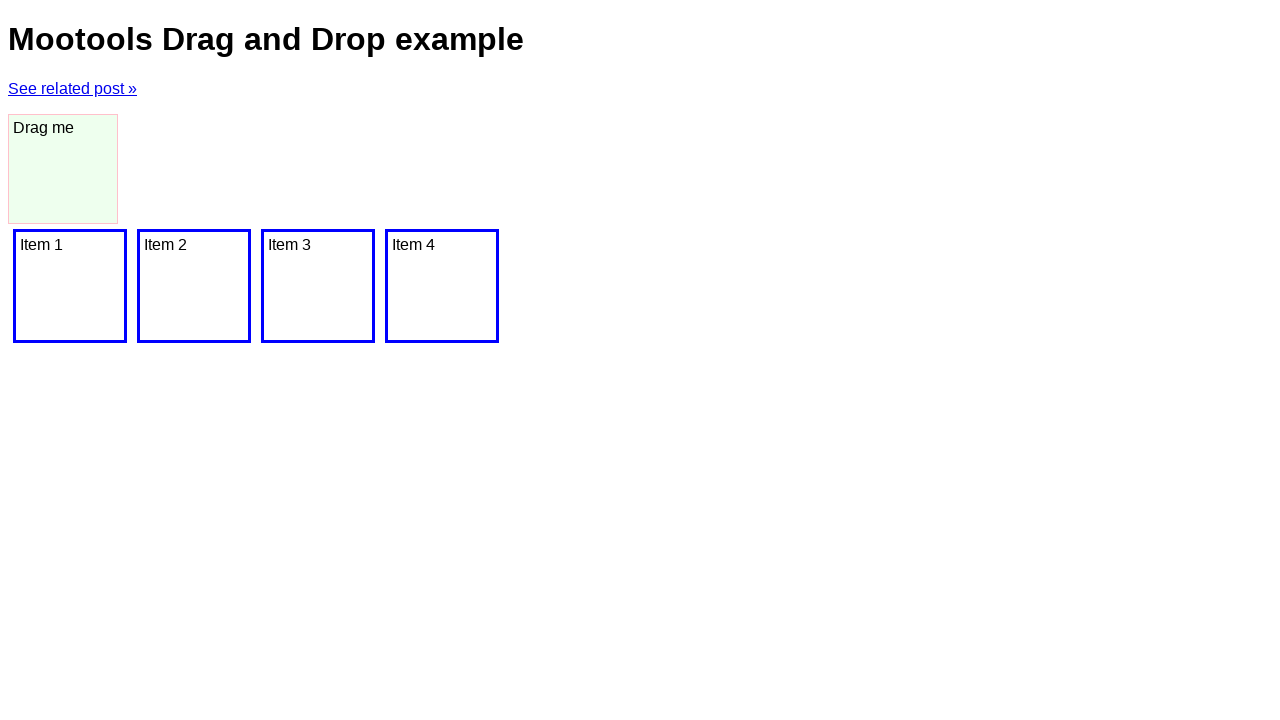

Located drop target element (4th item div)
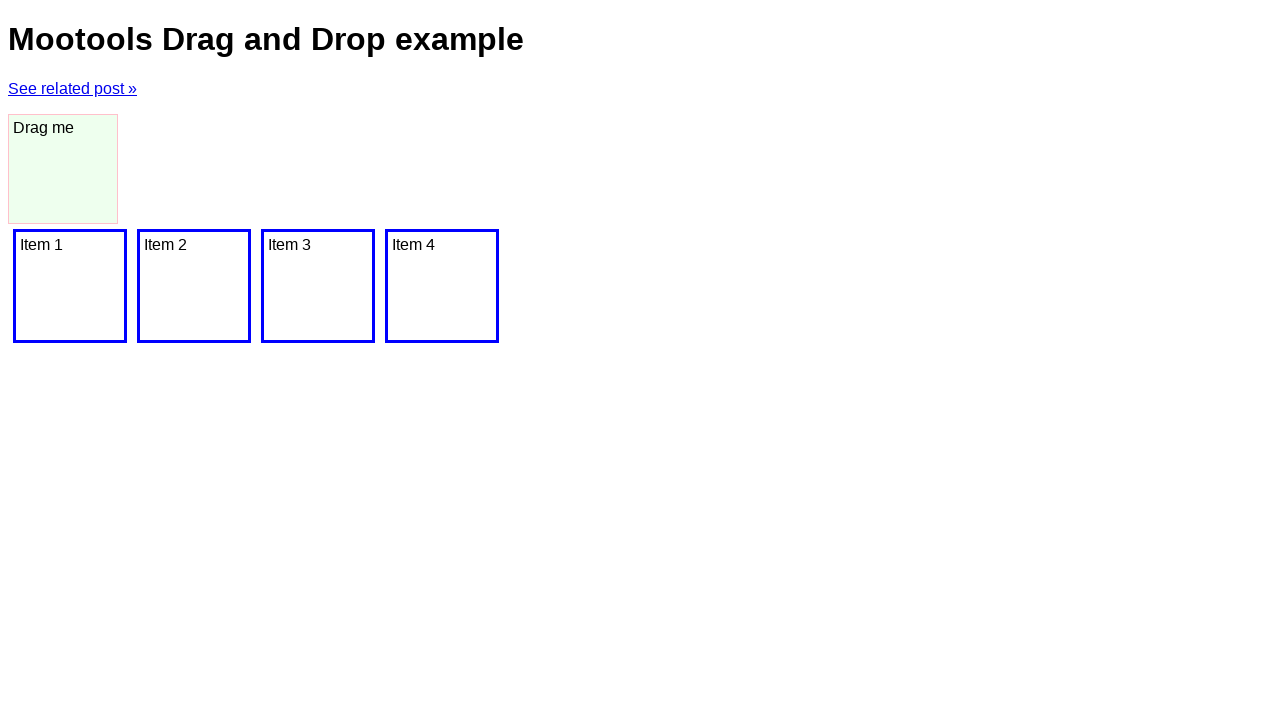

Dragged element to target drop zone at (70, 286)
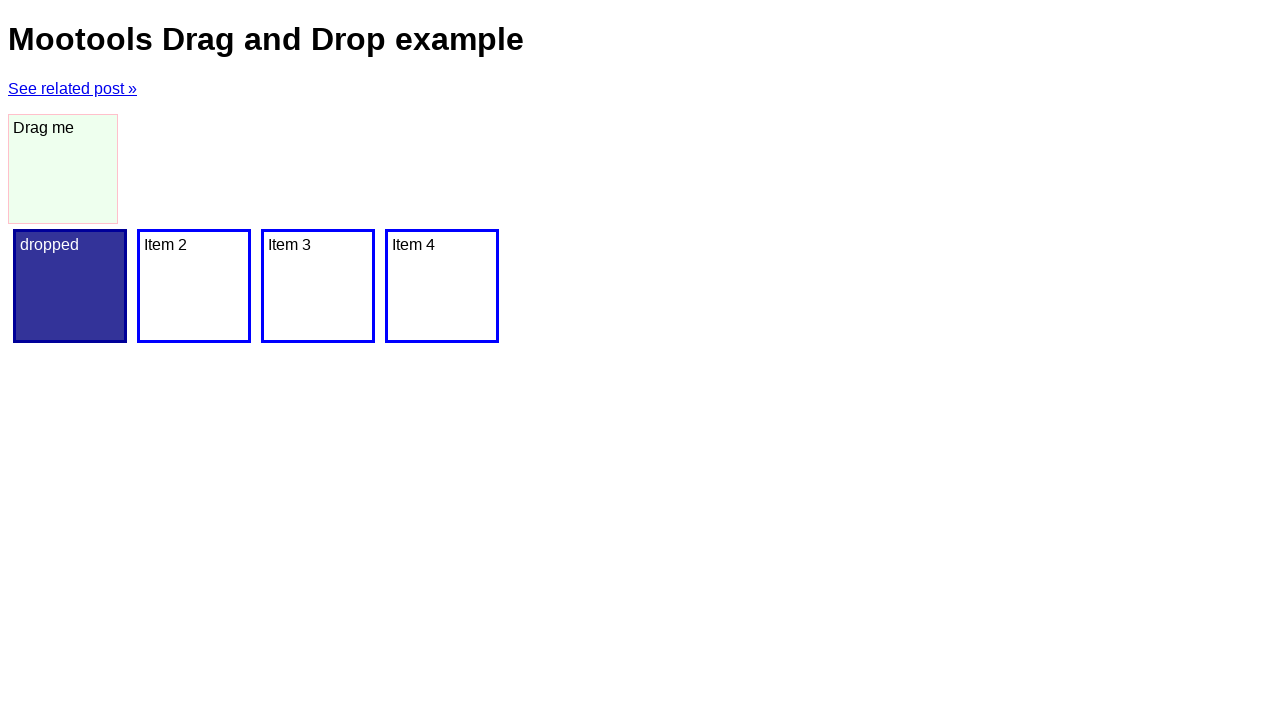

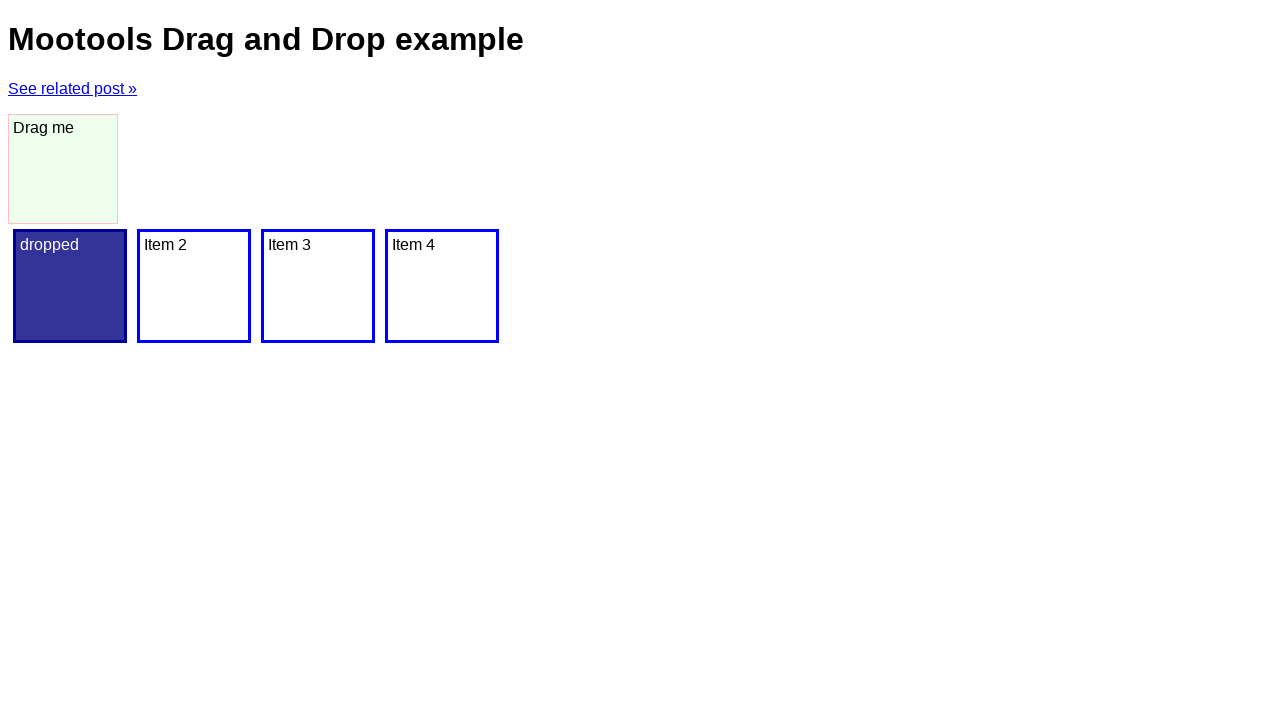